Tests multi-select dropdown functionality by clicking on the dropdown and selecting multiple options from the list

Starting URL: https://www.tutorialspoint.com/selenium/practice/select-menu.php

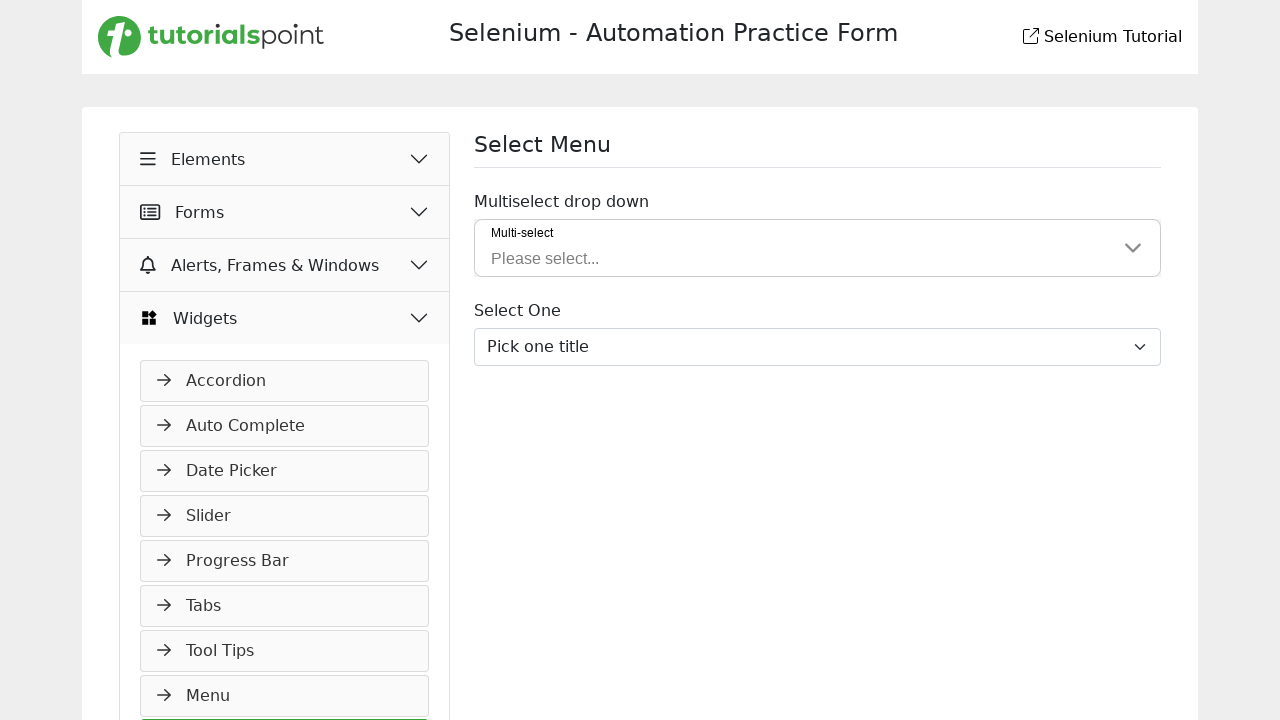

Clicked on the multi-select dropdown to open it at (545, 259) on xpath=//span[@class='mbsc-textfield-tags-placeholder mbsc-ios']
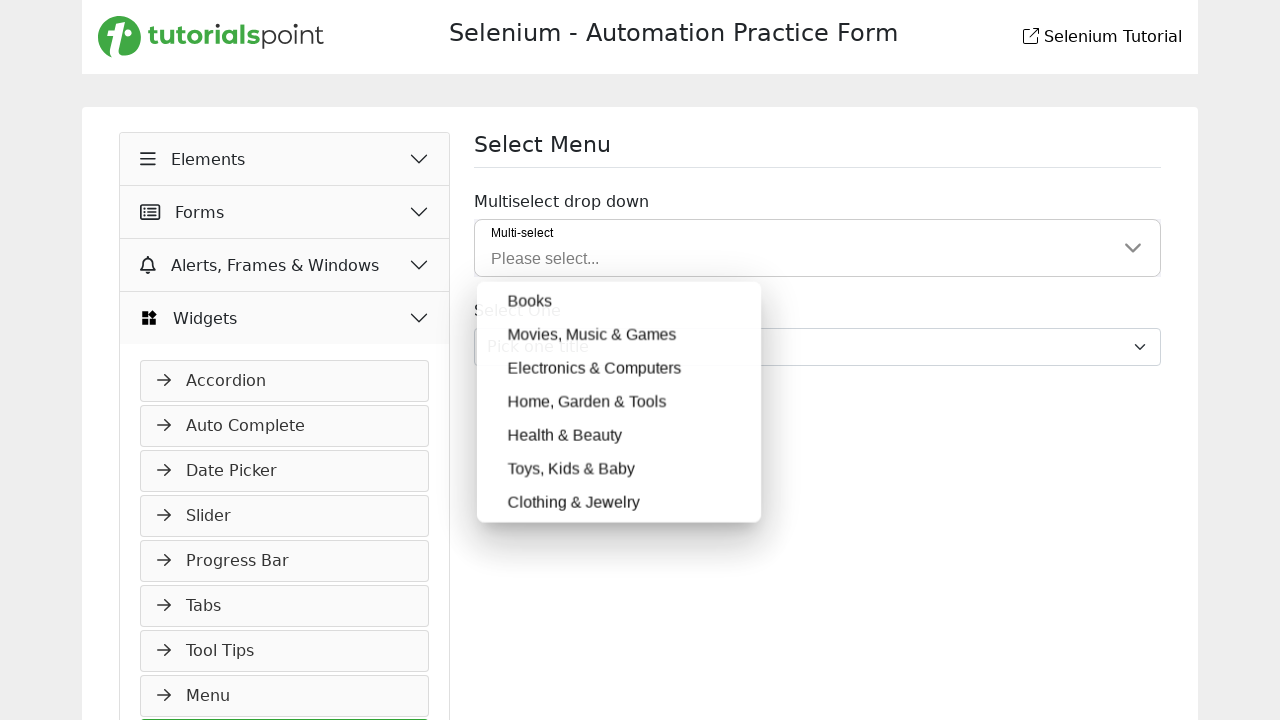

Retrieved option text for dropdown item 41
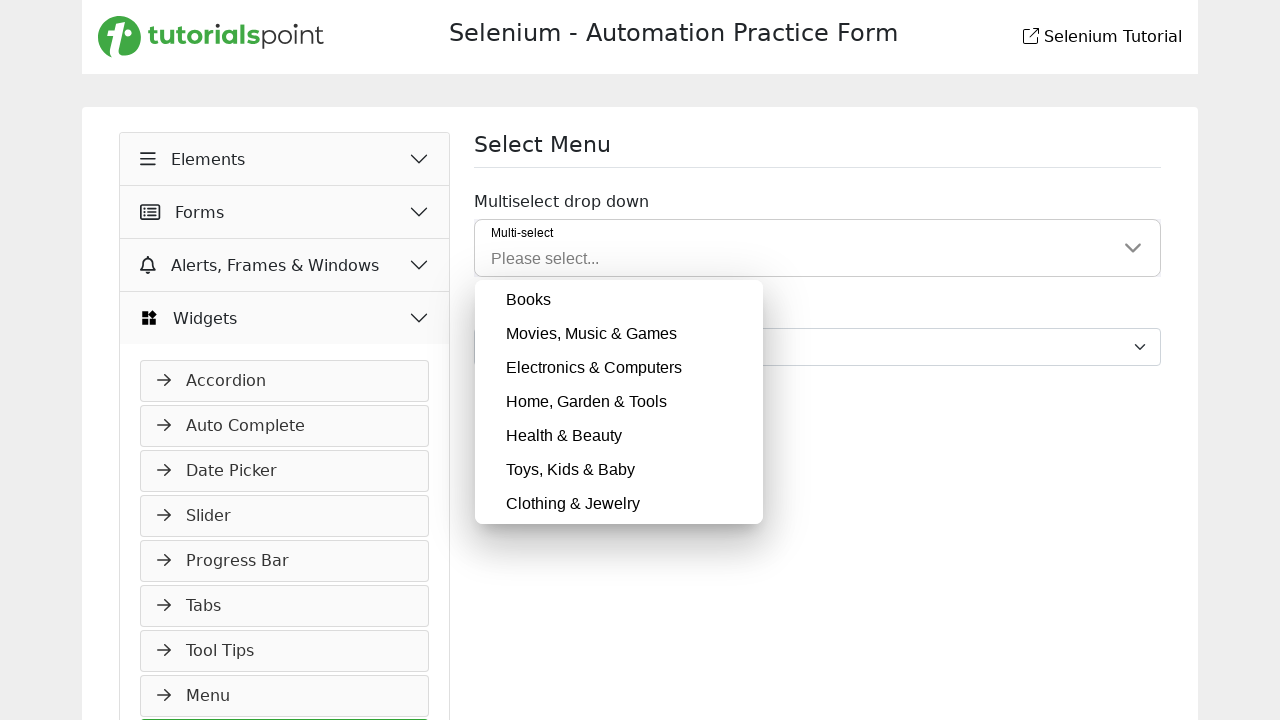

Selected dropdown option at index 41 at (619, 300) on //div[41]
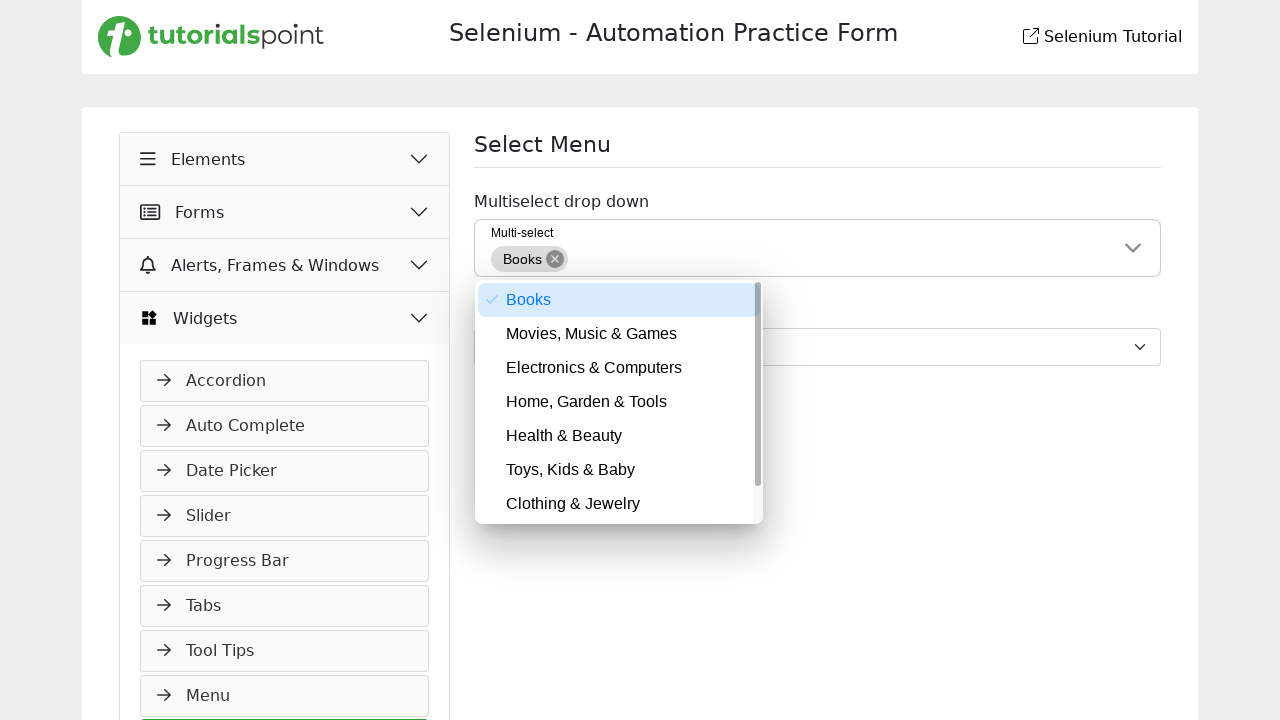

Retrieved option text for dropdown item 42
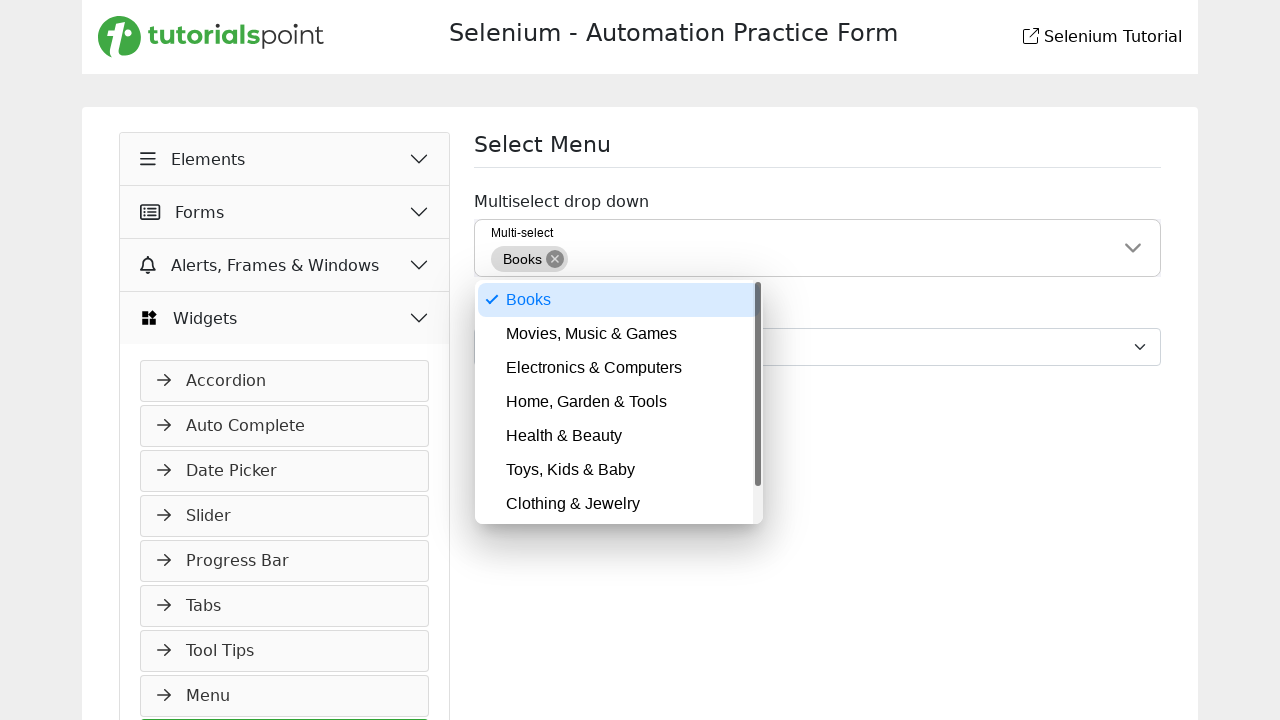

Selected dropdown option at index 42 at (619, 334) on //div[42]
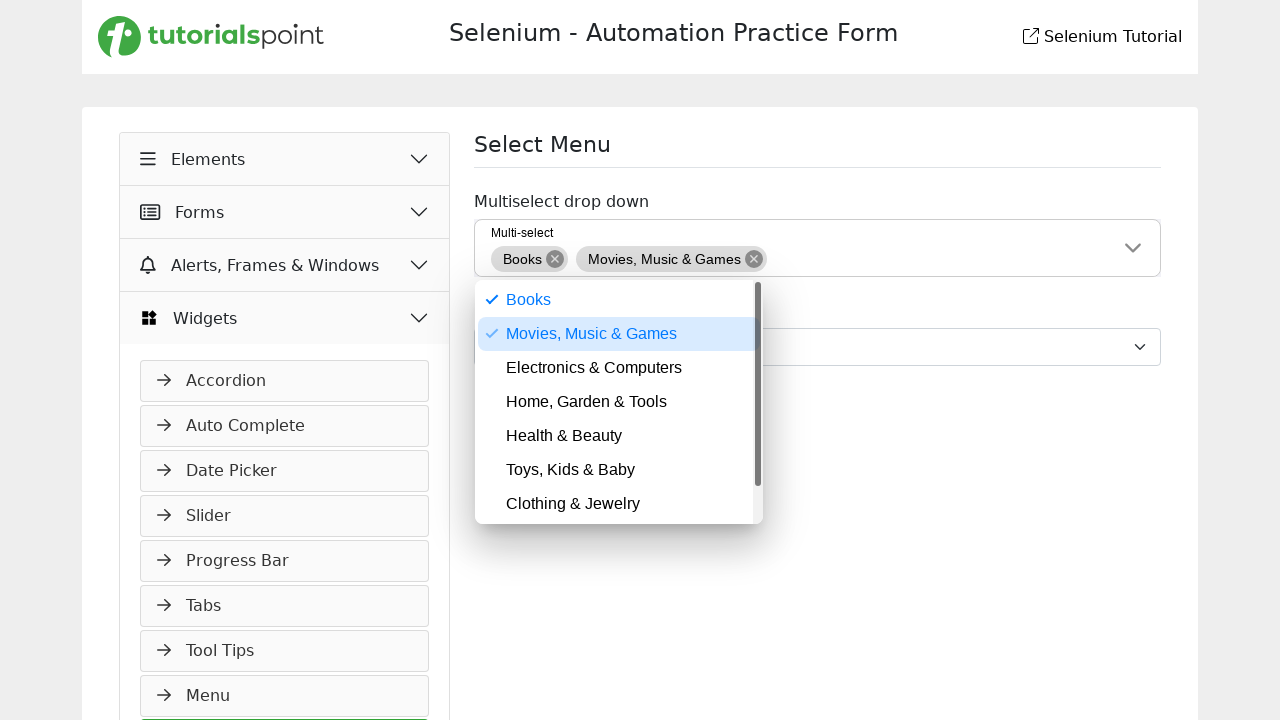

Retrieved option text for dropdown item 43
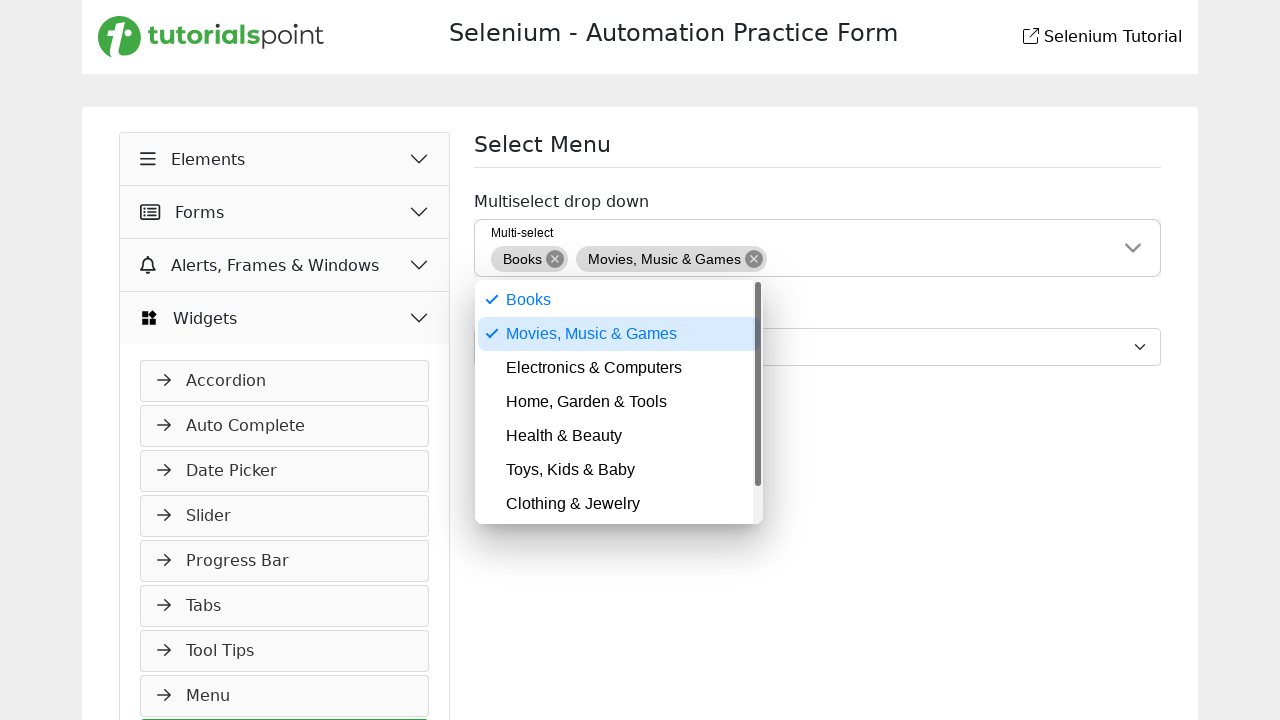

Selected dropdown option at index 43 at (619, 368) on //div[43]
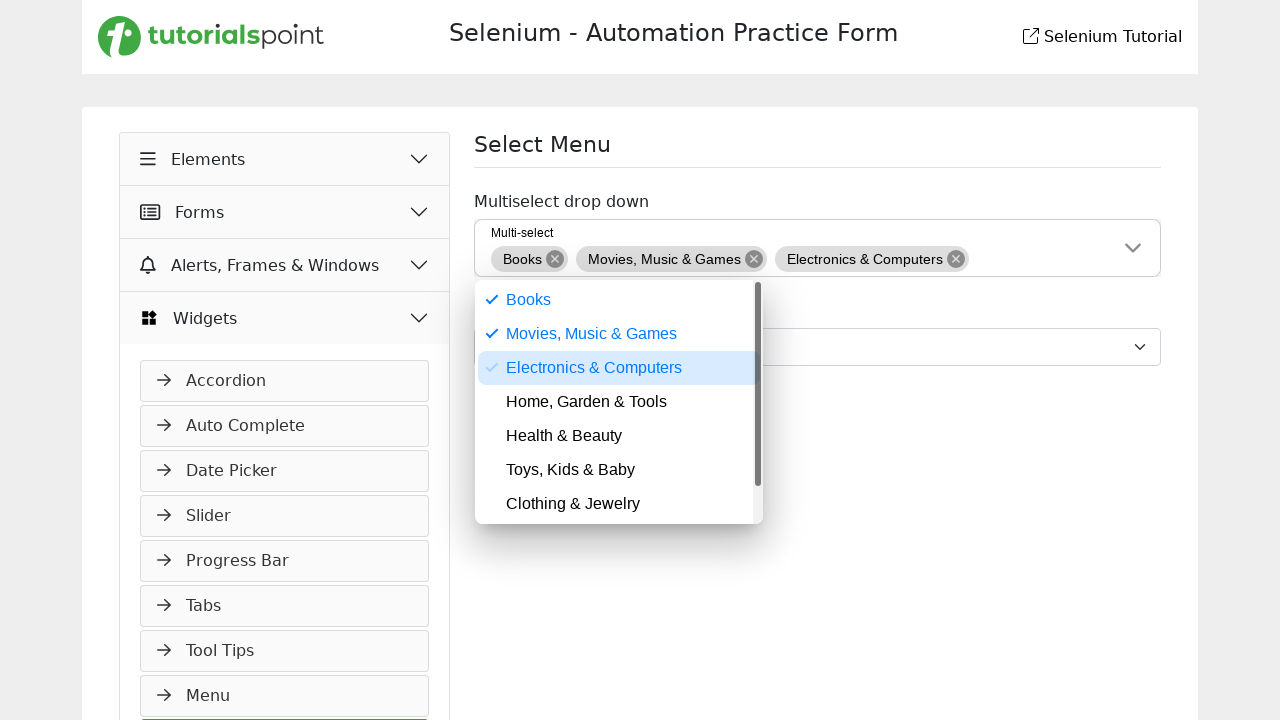

Retrieved option text for dropdown item 44
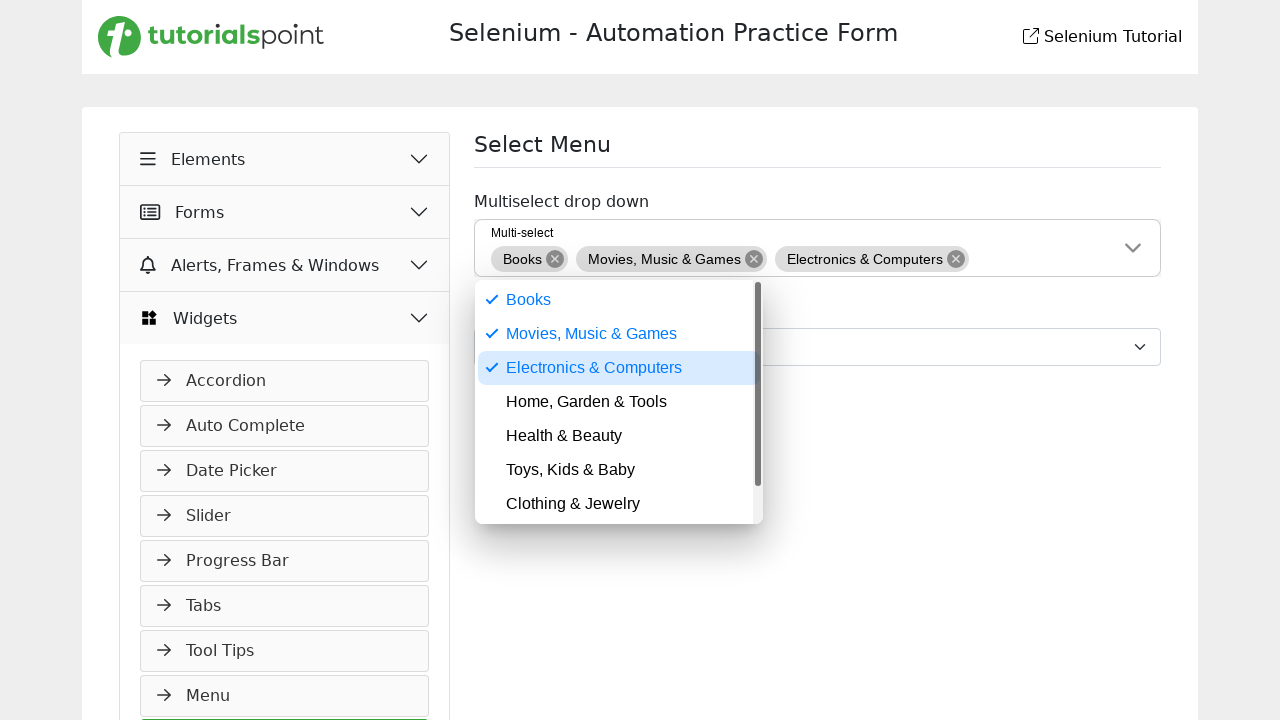

Selected dropdown option at index 44 at (619, 402) on //div[44]
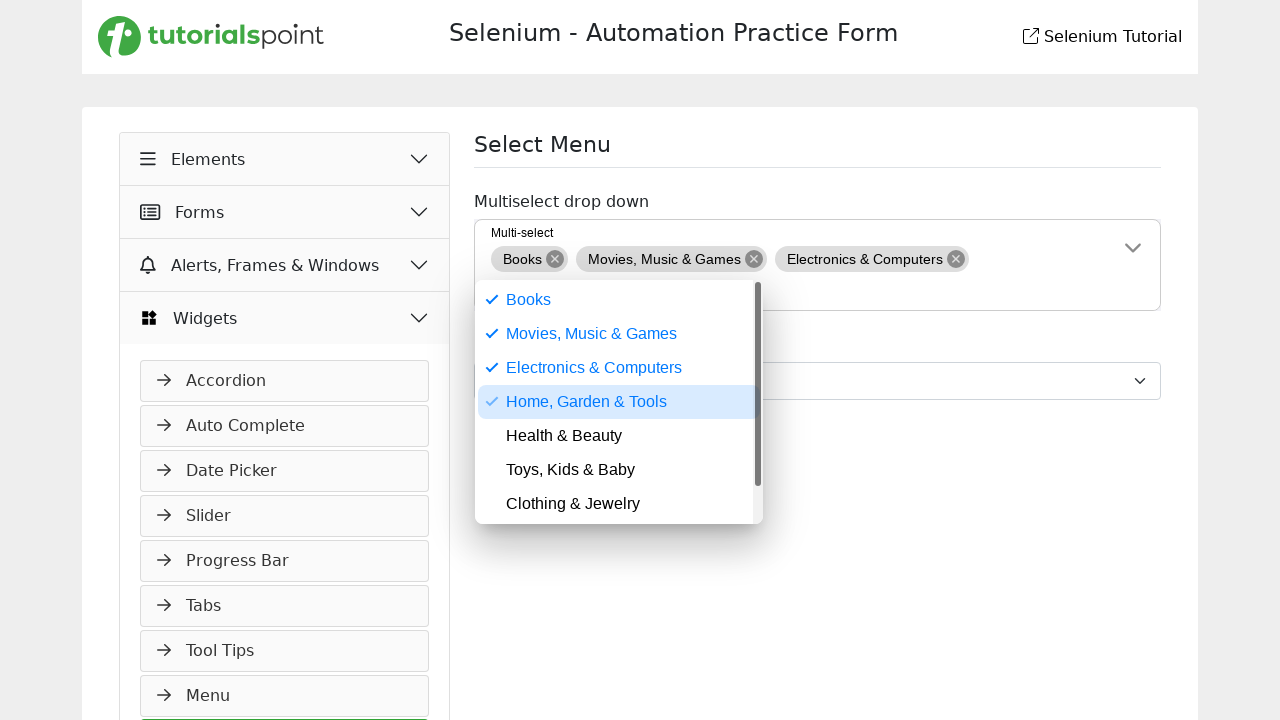

Retrieved option text for dropdown item 45
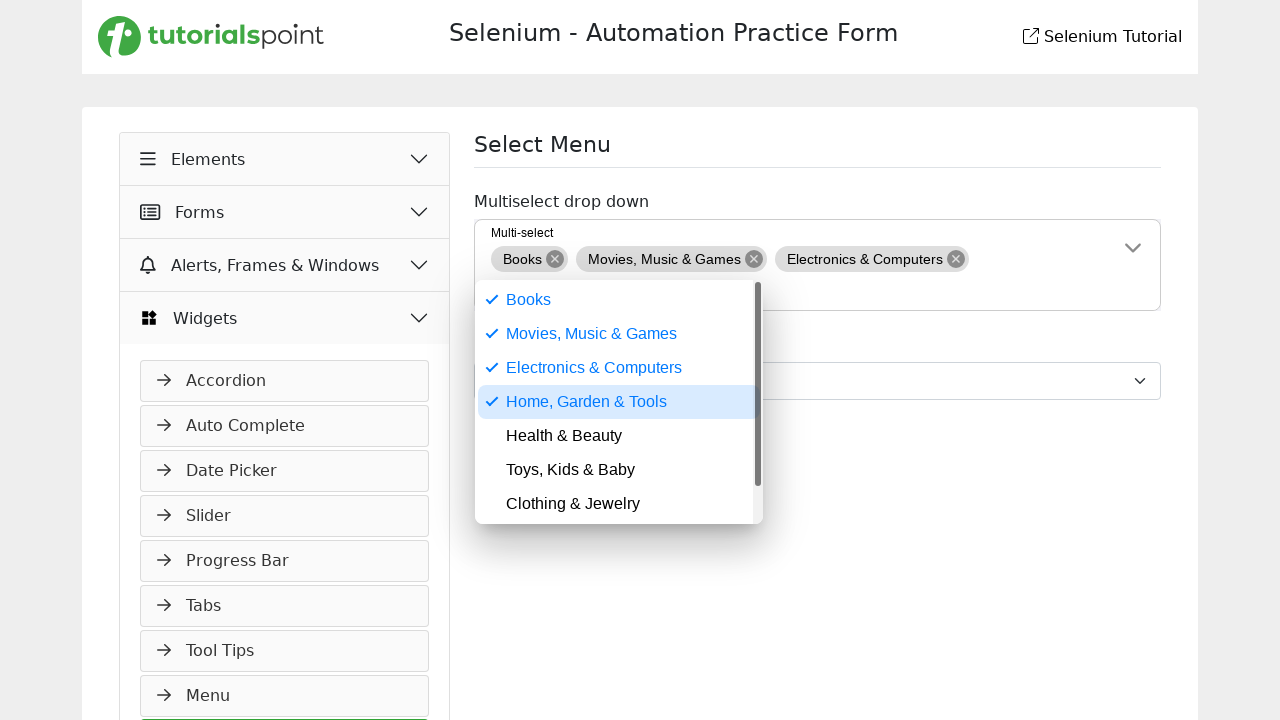

Selected dropdown option at index 45 at (619, 436) on //div[45]
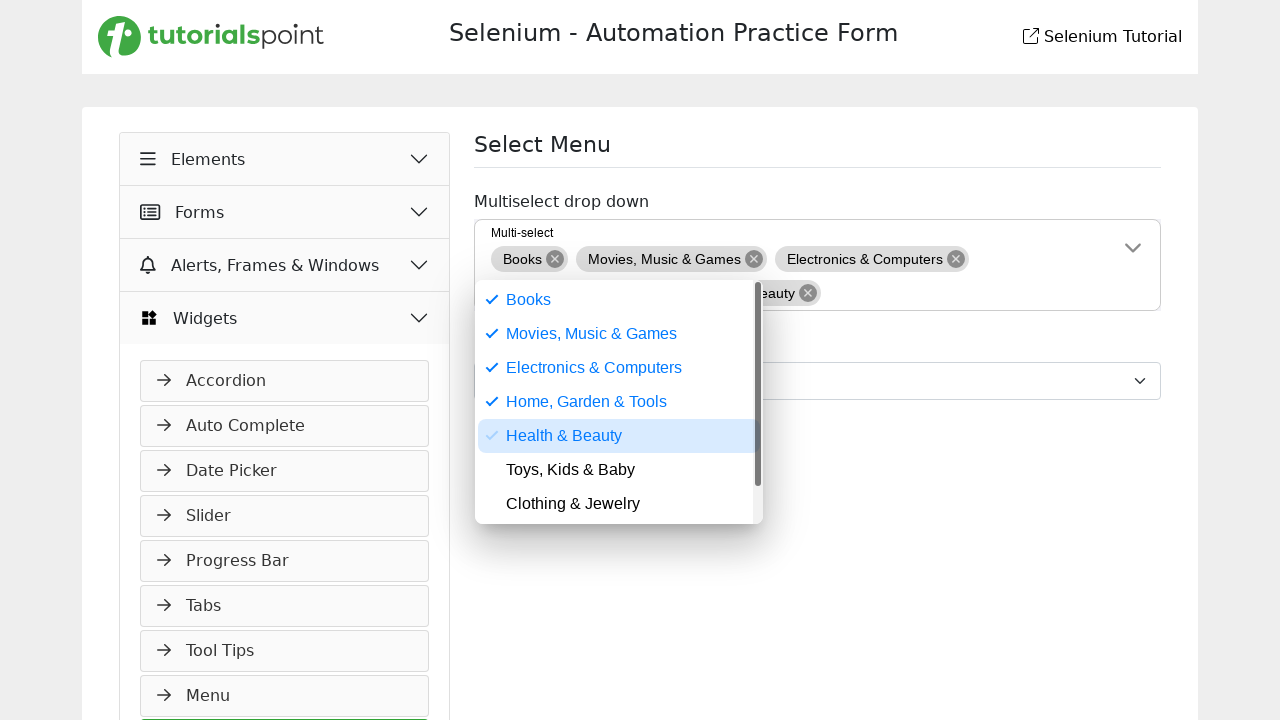

Retrieved option text for dropdown item 46
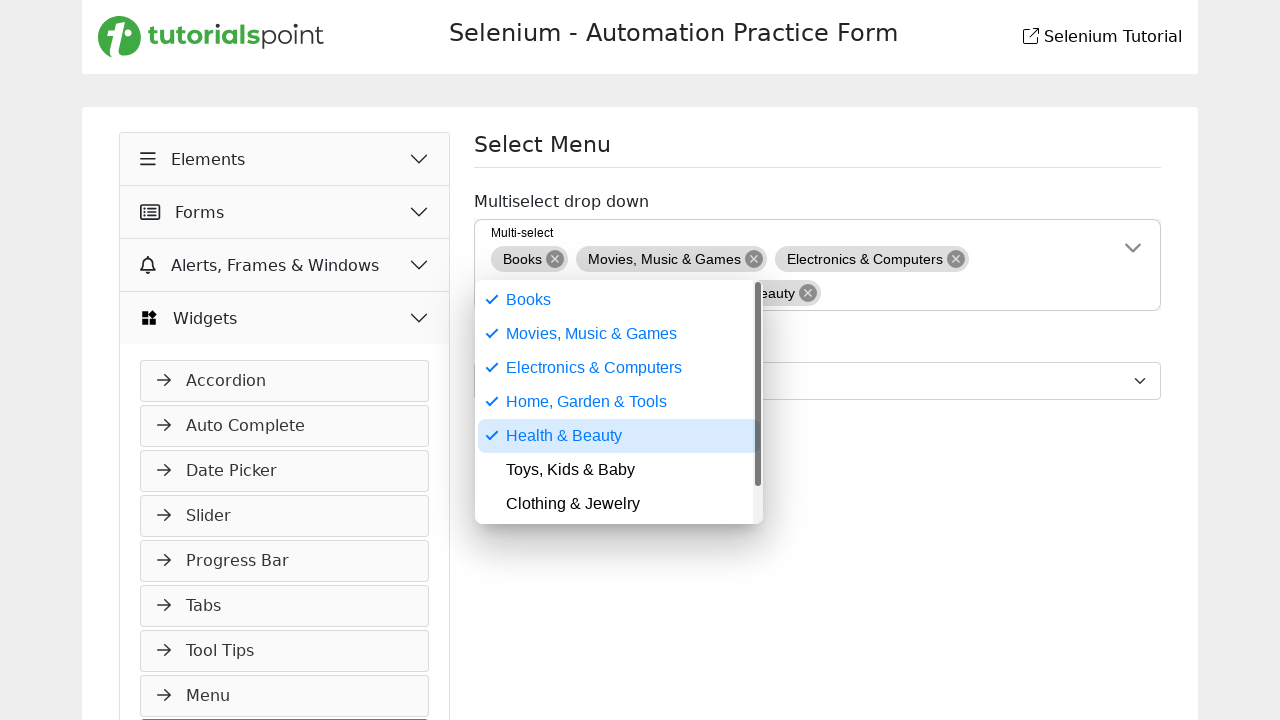

Selected dropdown option at index 46 at (619, 470) on //div[46]
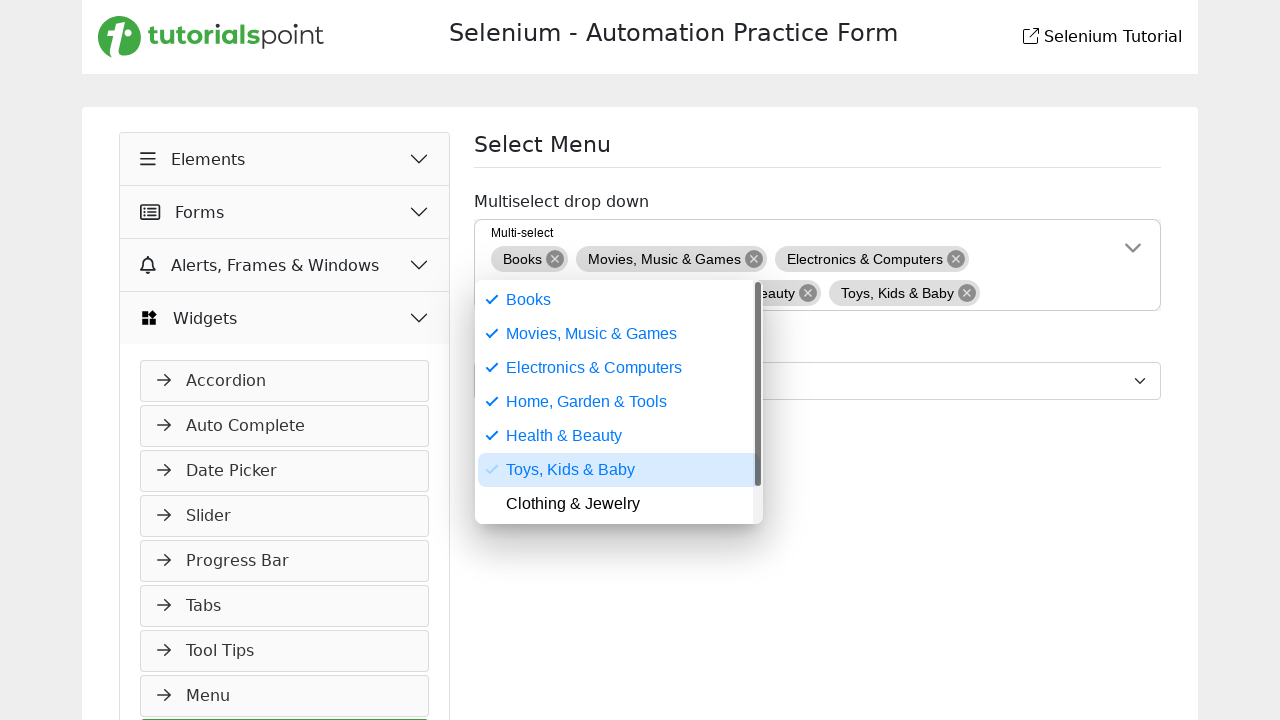

Retrieved option text for dropdown item 47
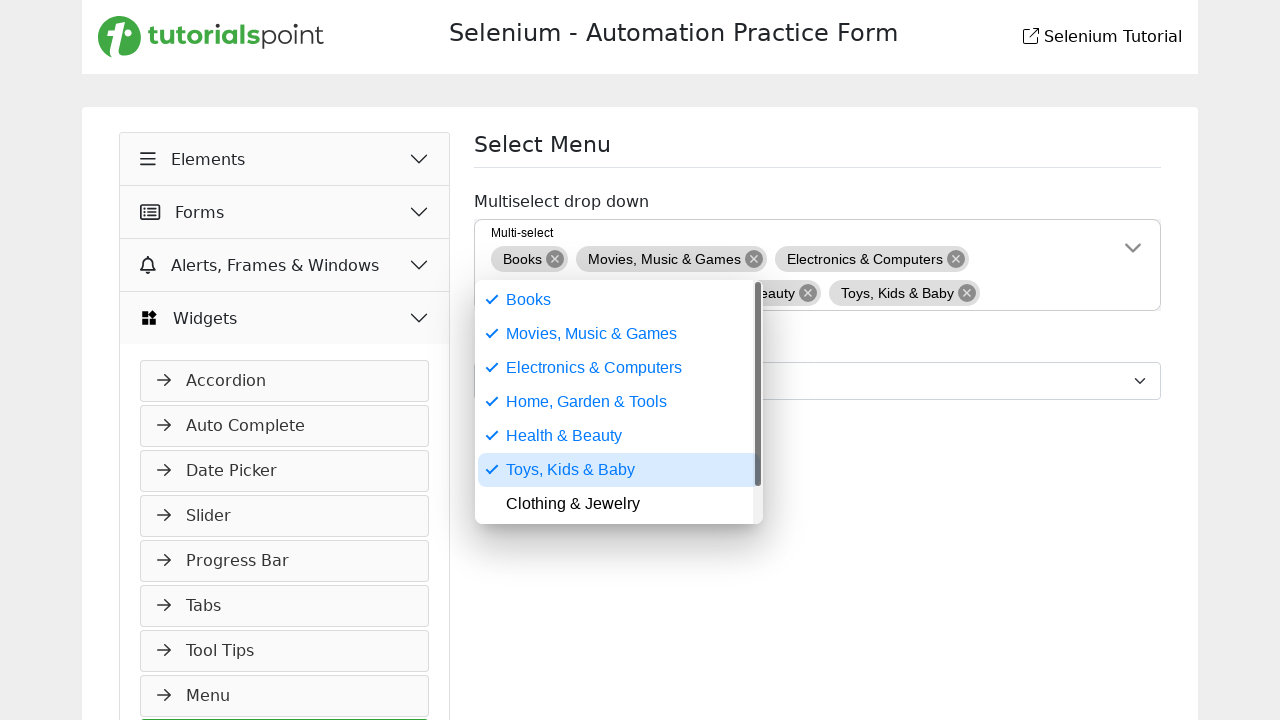

Selected dropdown option at index 47 at (619, 504) on //div[47]
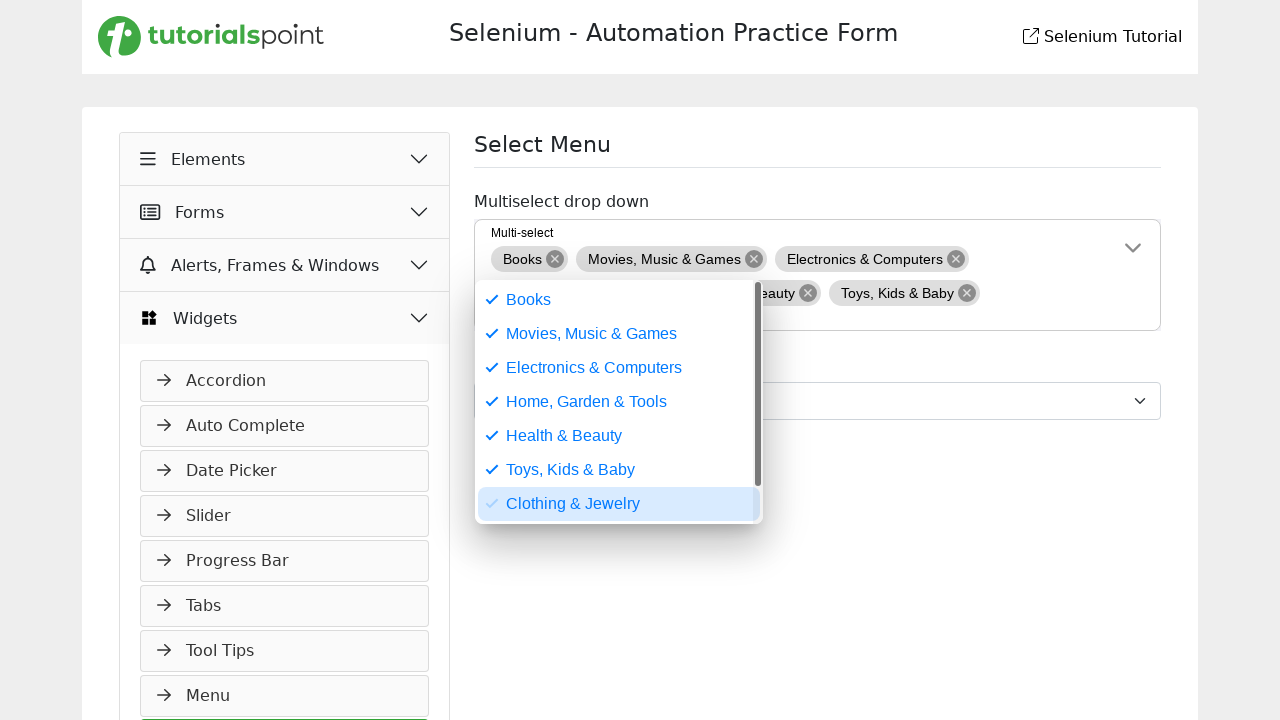

Retrieved option text for dropdown item 48
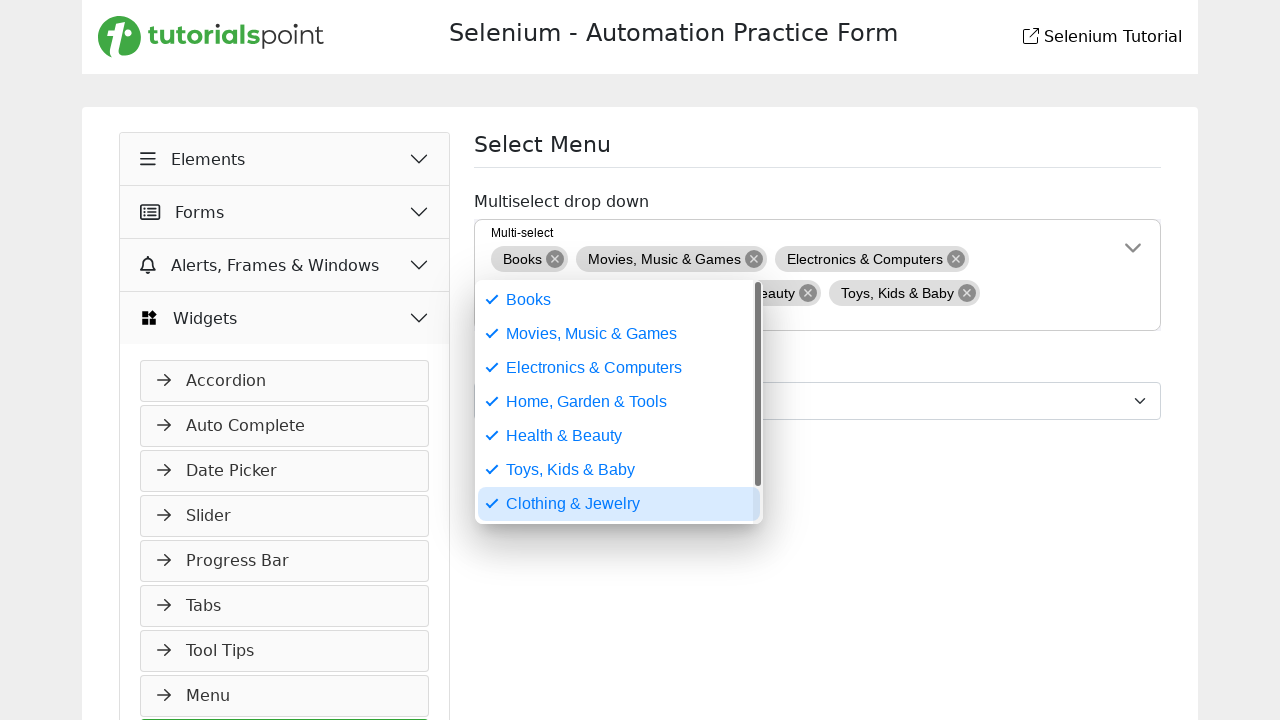

Selected dropdown option at index 48 at (619, 504) on //div[48]
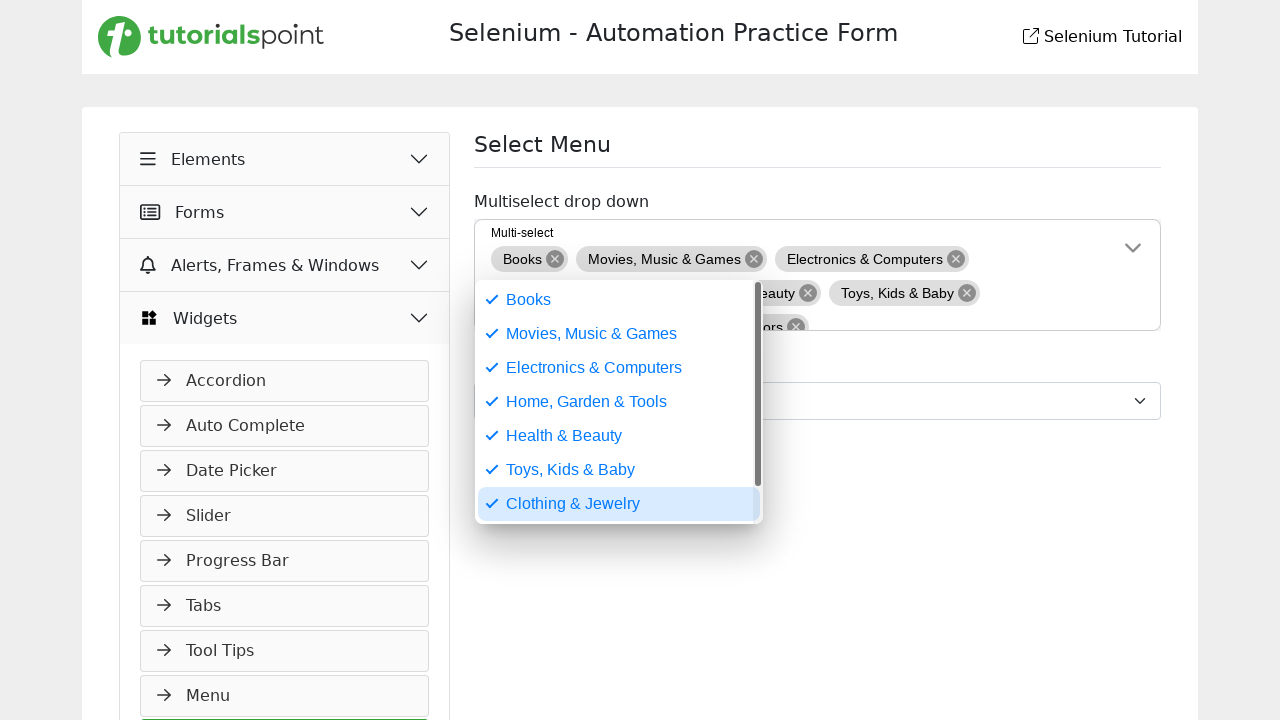

Waited 300ms for all selections to be processed
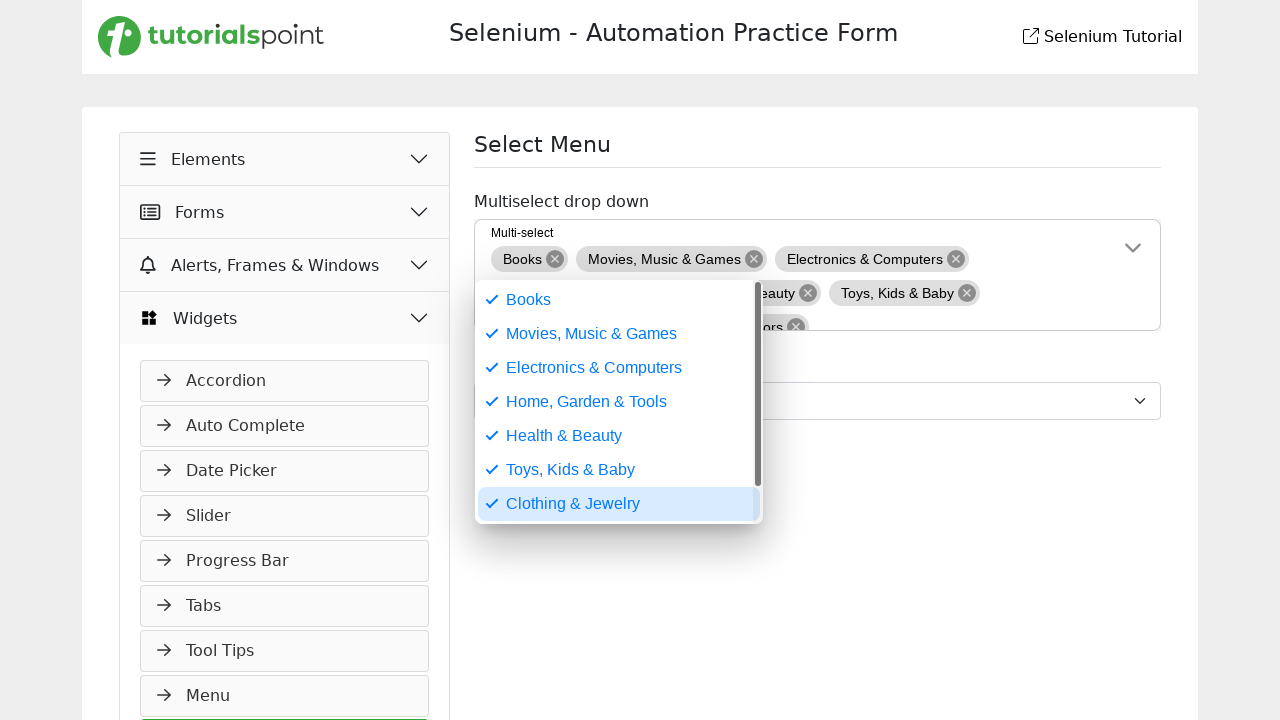

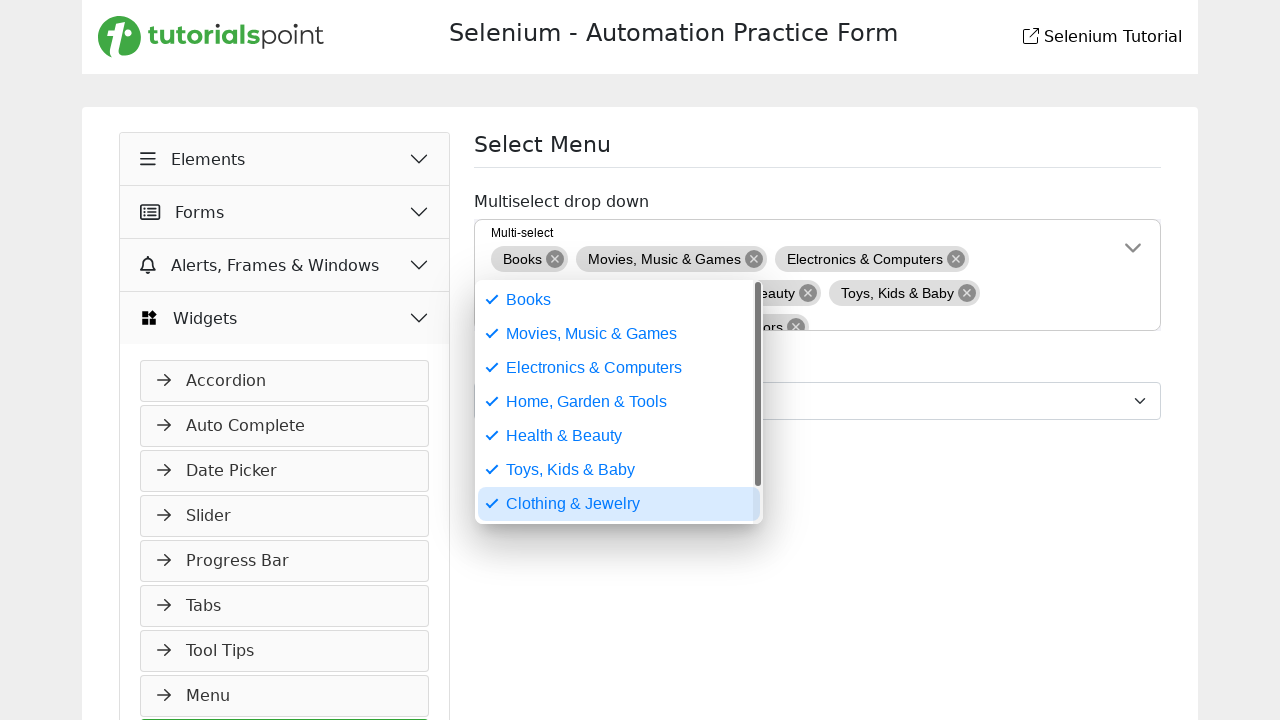